Navigates to Swiggy's Bangalore city page and verifies the page loads successfully

Starting URL: https://www.swiggy.com/city/bangalore

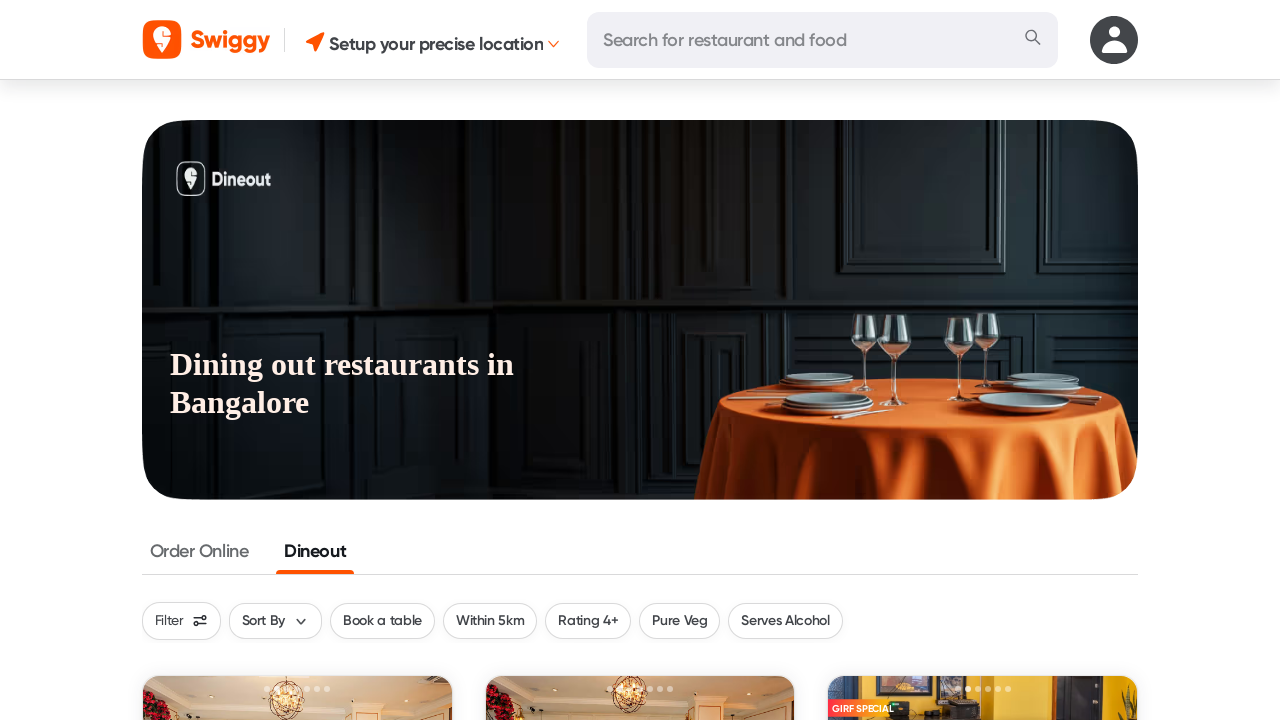

Waited for page to load - DOM content loaded
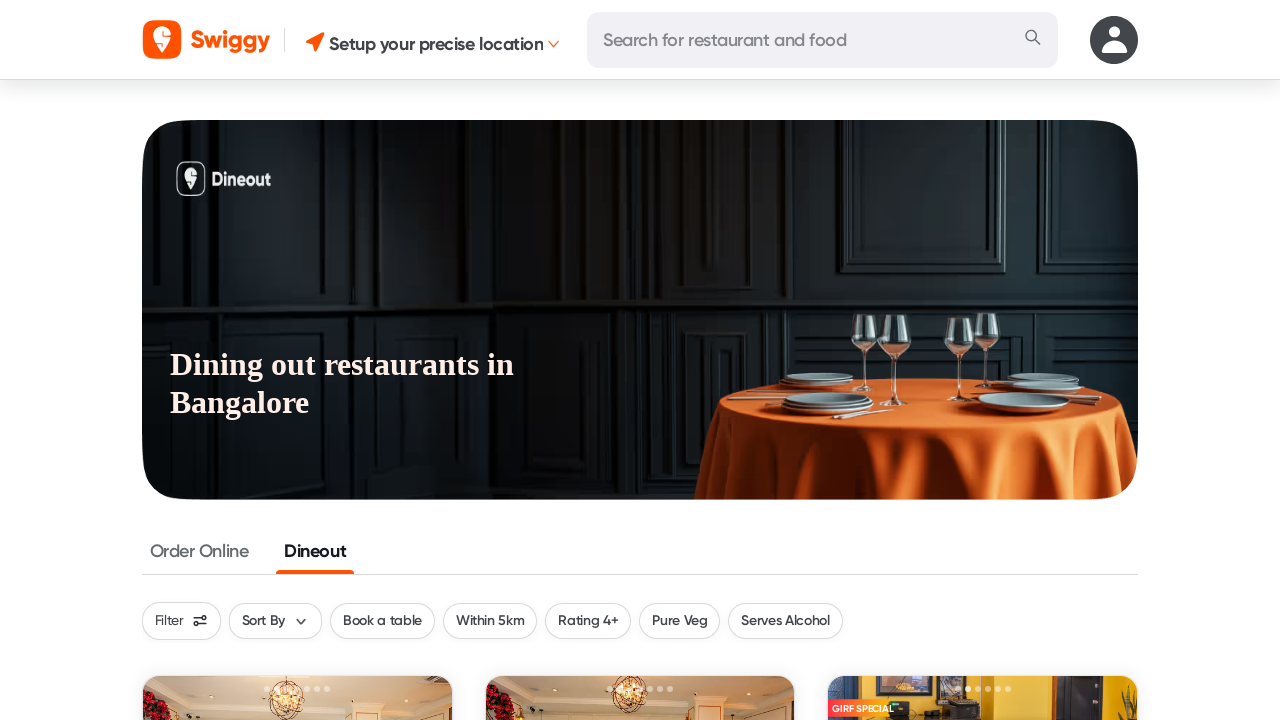

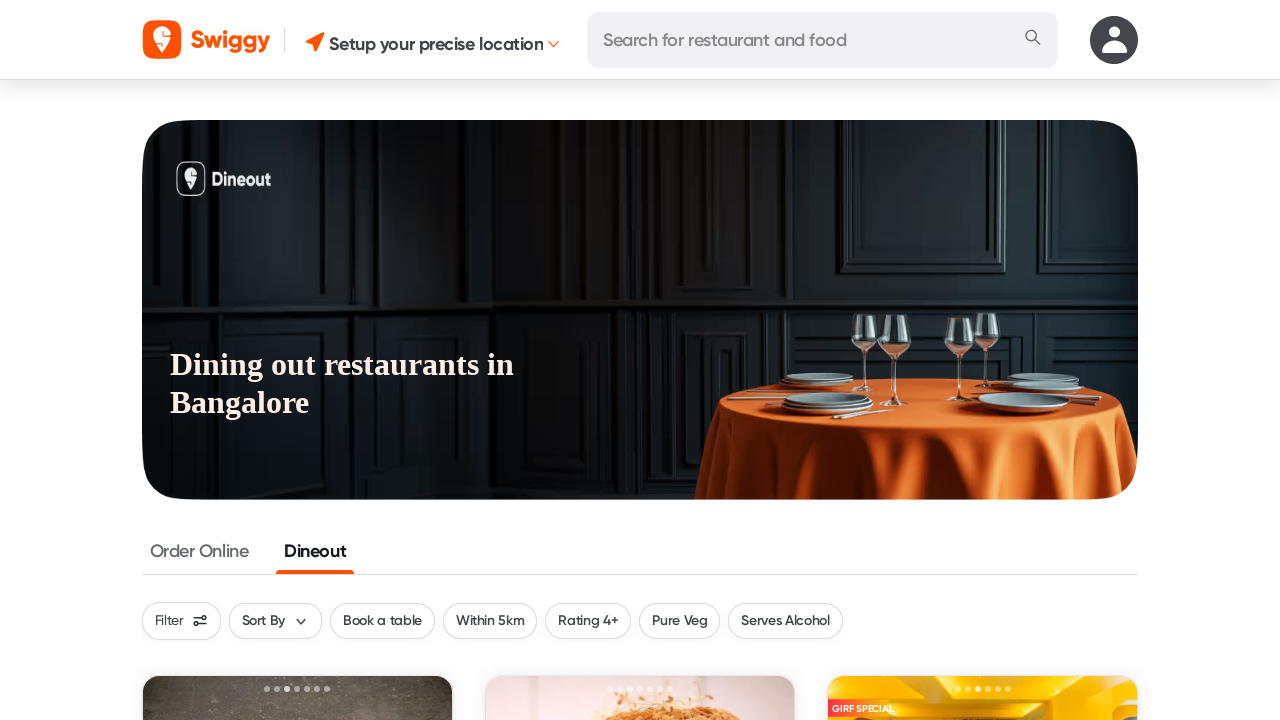